Tests autocomplete dropdown functionality by typing partial text, waiting for suggestions to appear, and selecting a specific country from the dropdown list

Starting URL: https://rahulshettyacademy.com/dropdownsPractise/

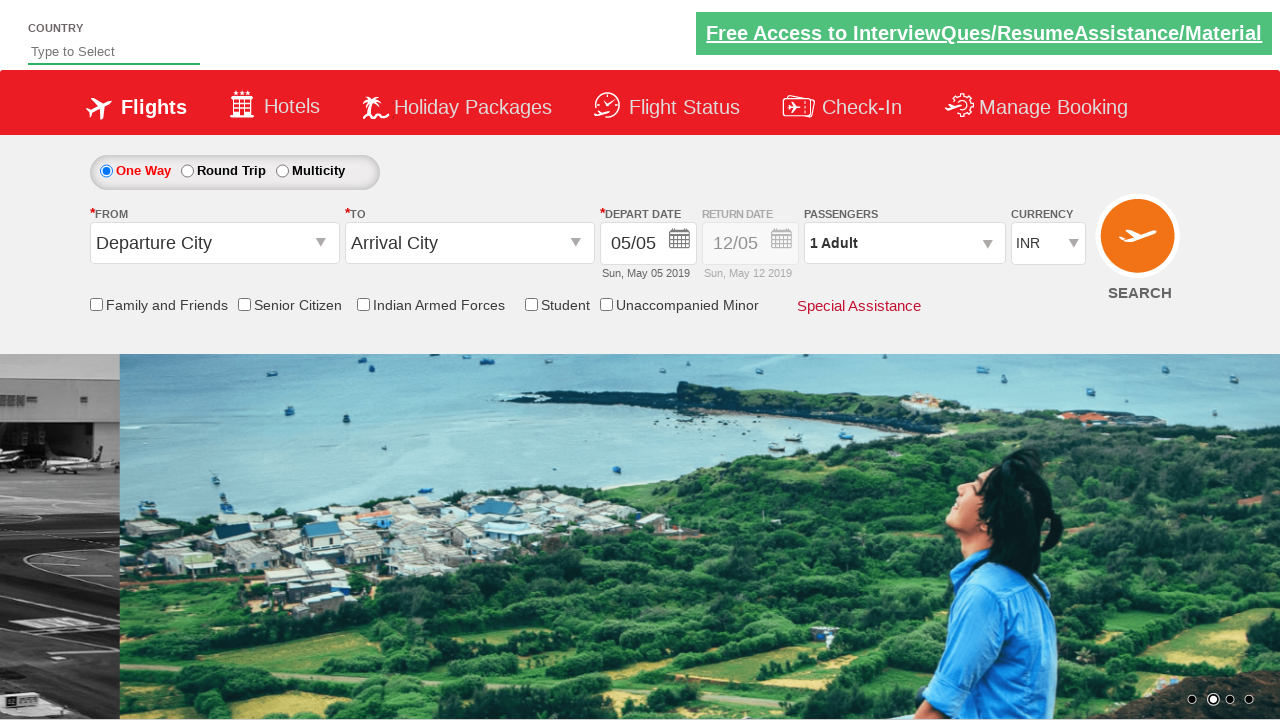

Clicked on the autosuggest input field at (114, 52) on #autosuggest
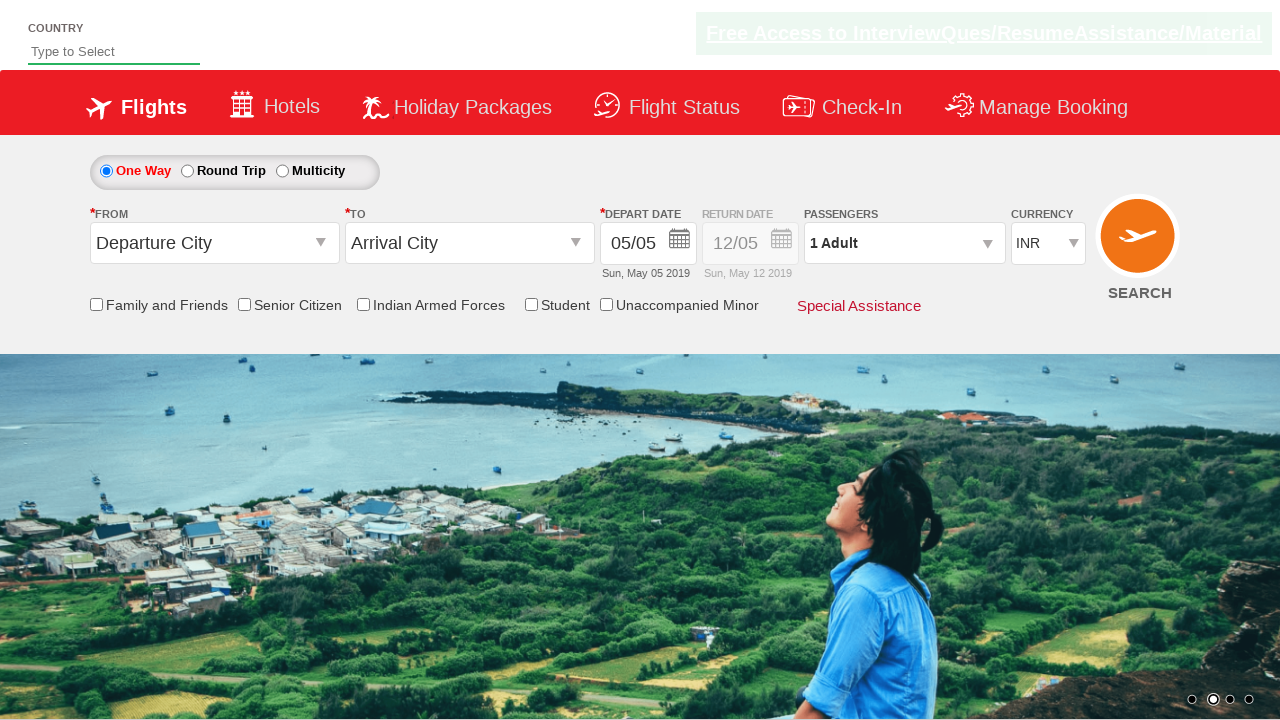

Typed 'In' in the autosuggest field to trigger autocomplete suggestions on #autosuggest
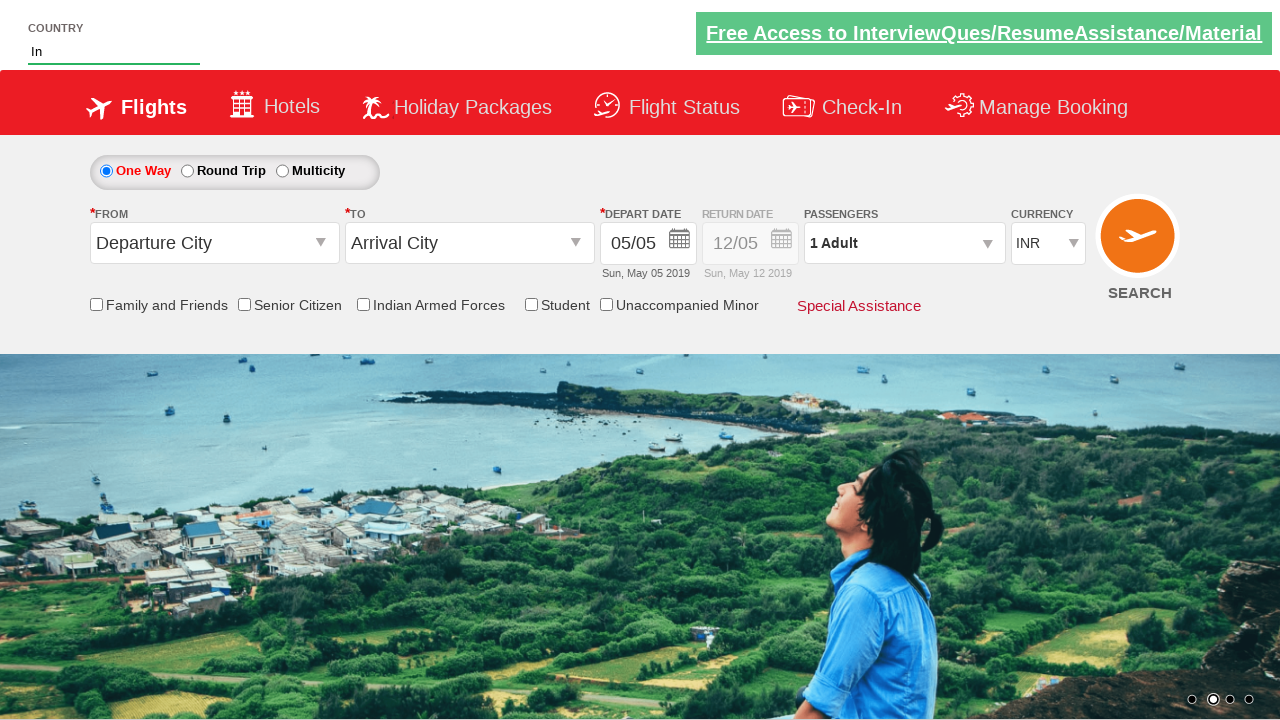

Waited for autocomplete suggestions to appear
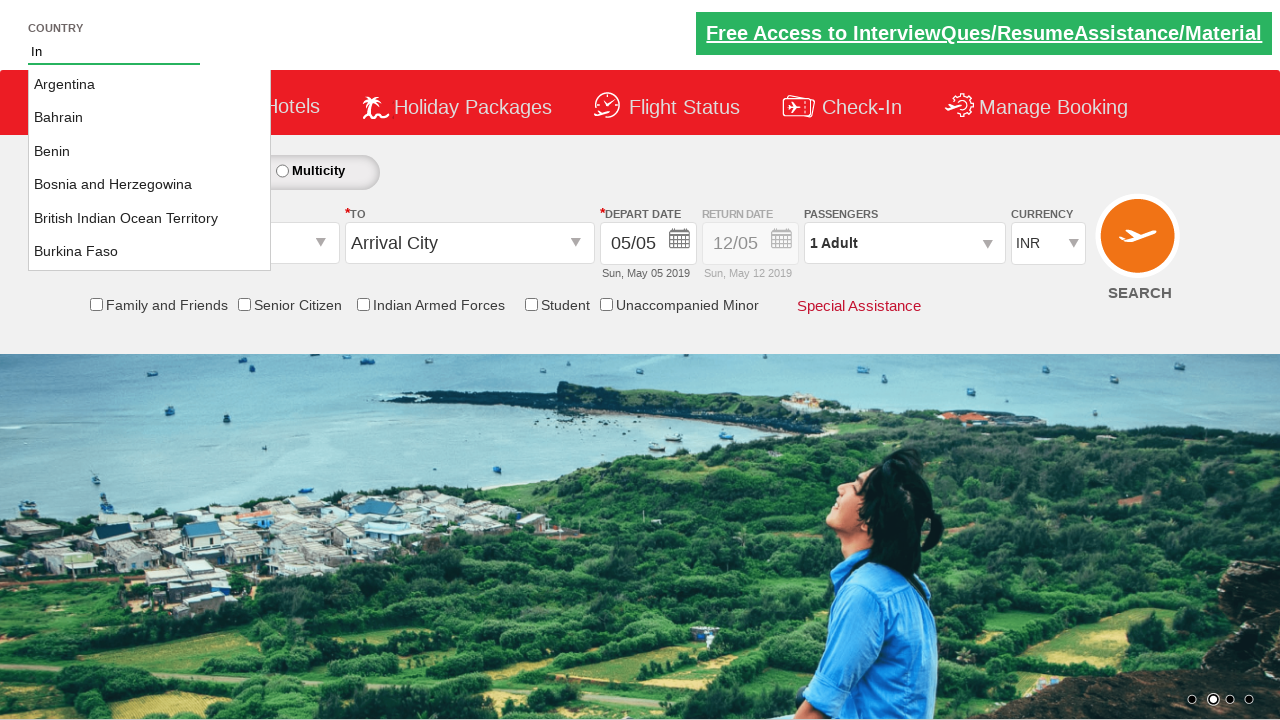

Found and clicked on 'India' from the autocomplete dropdown at (150, 168) on li.ui-menu-item a >> nth=15
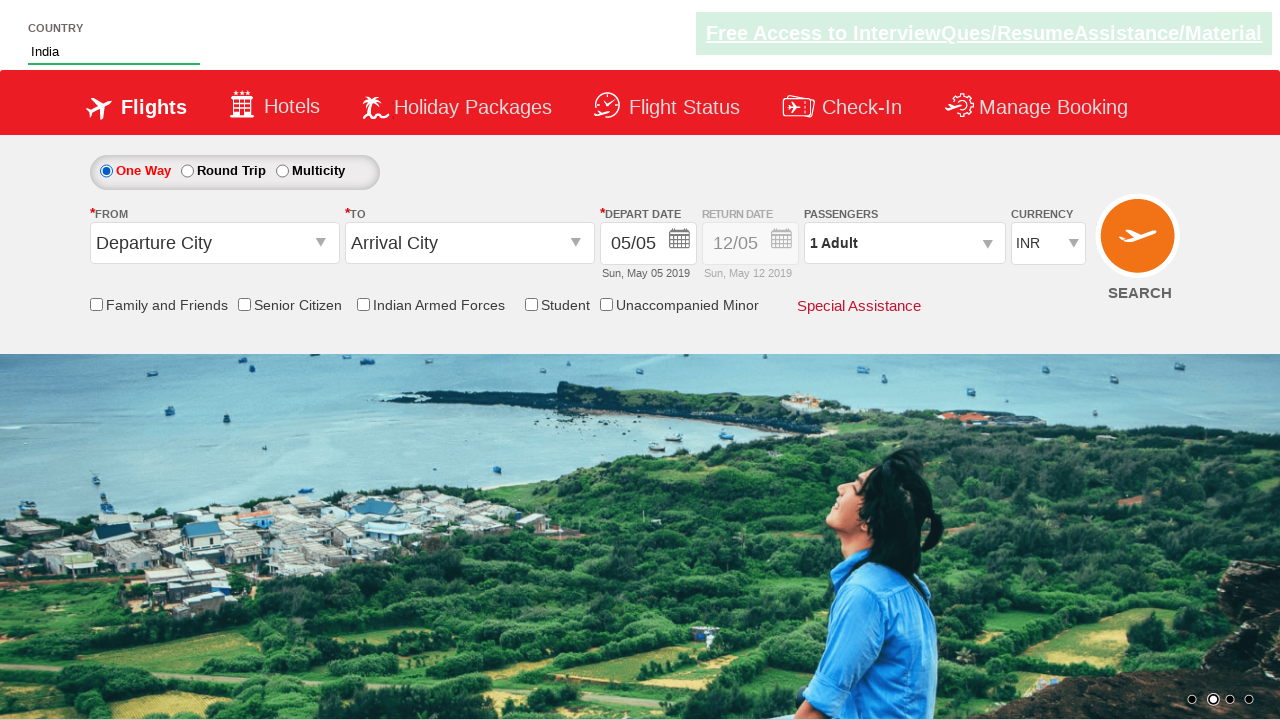

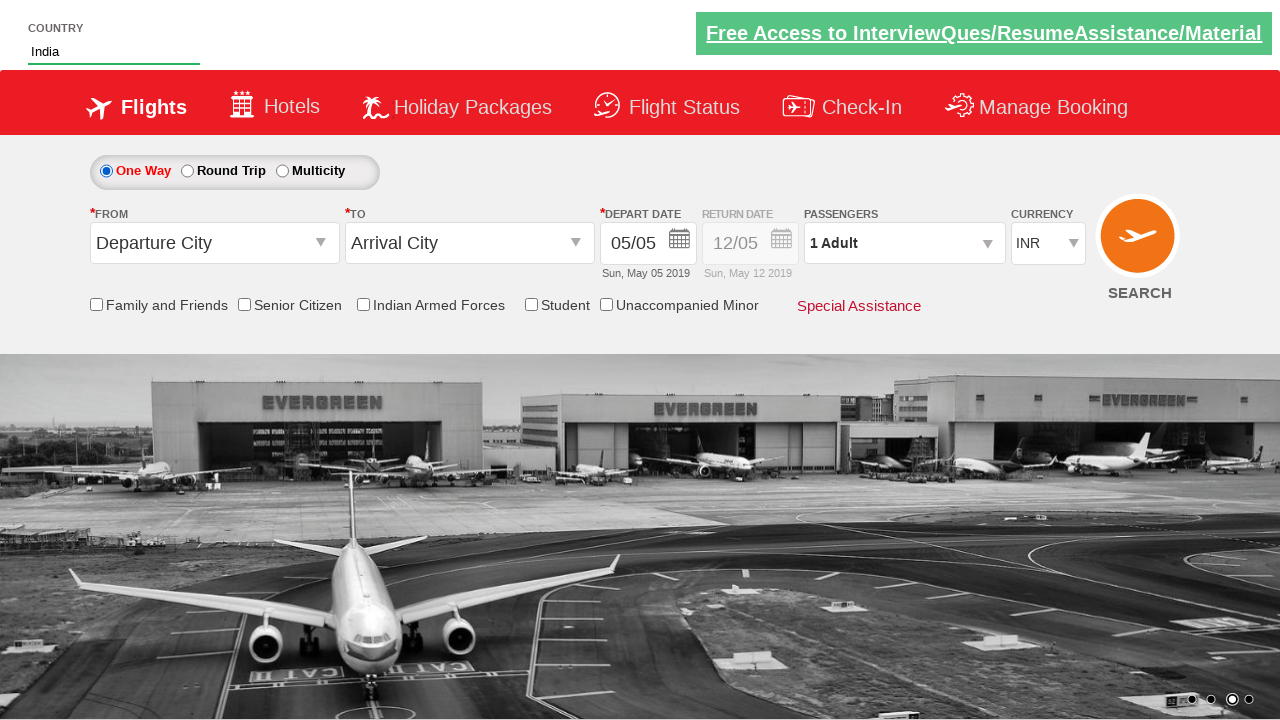